Tests copy-paste functionality on a registration form by entering text in first name field, copying it, and pasting it into last name field

Starting URL: http://demo.automationtesting.in/Register.html

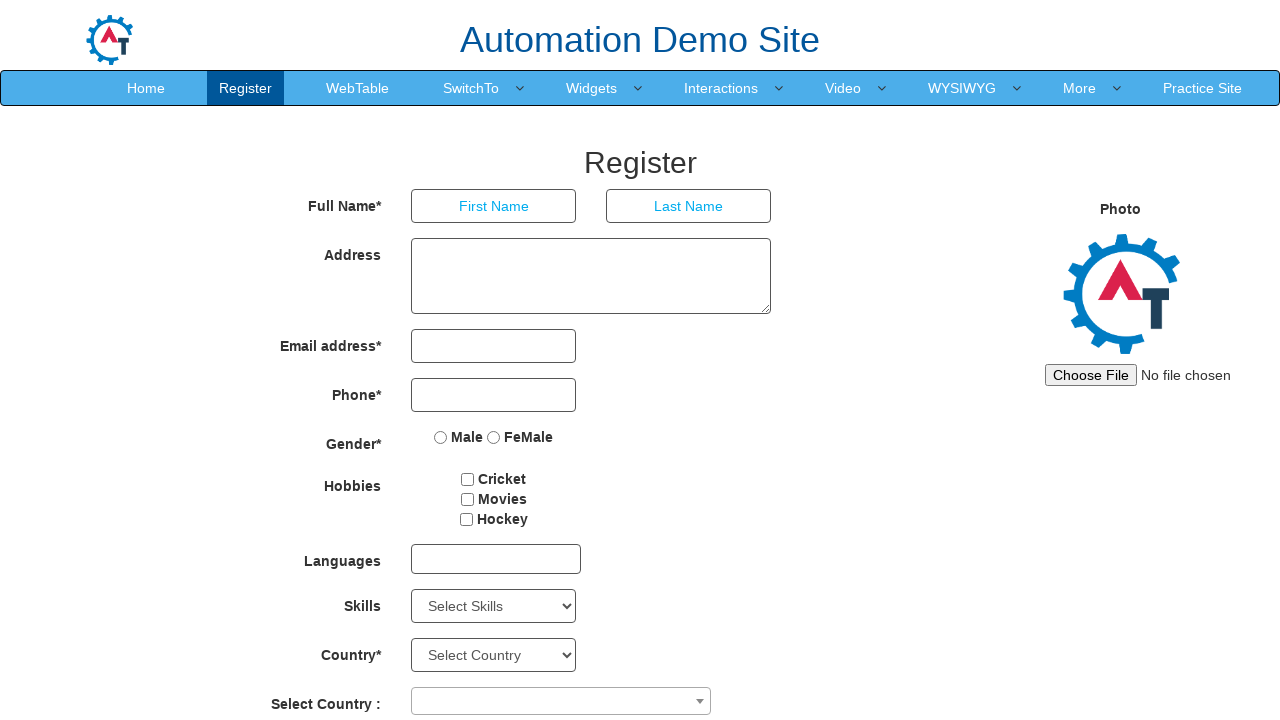

Filled first name field with 'admin' on input[placeholder='First Name']
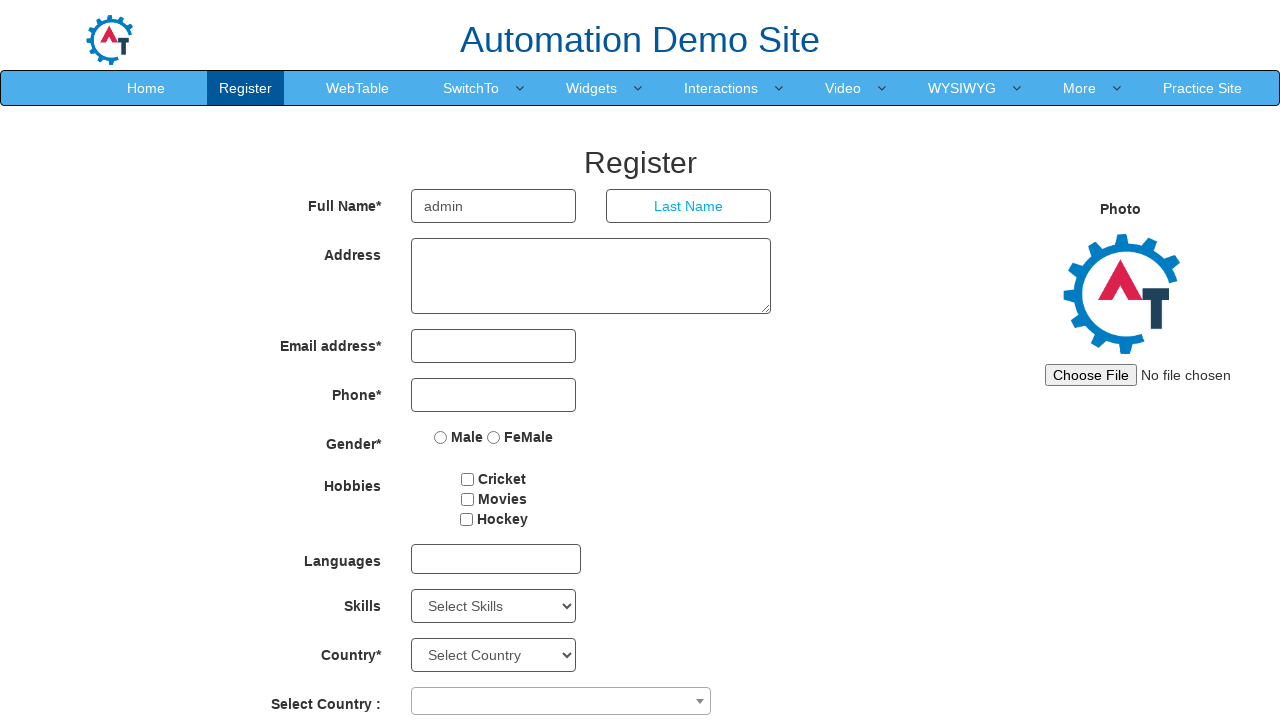

Clicked on first name field at (494, 206) on input[placeholder='First Name']
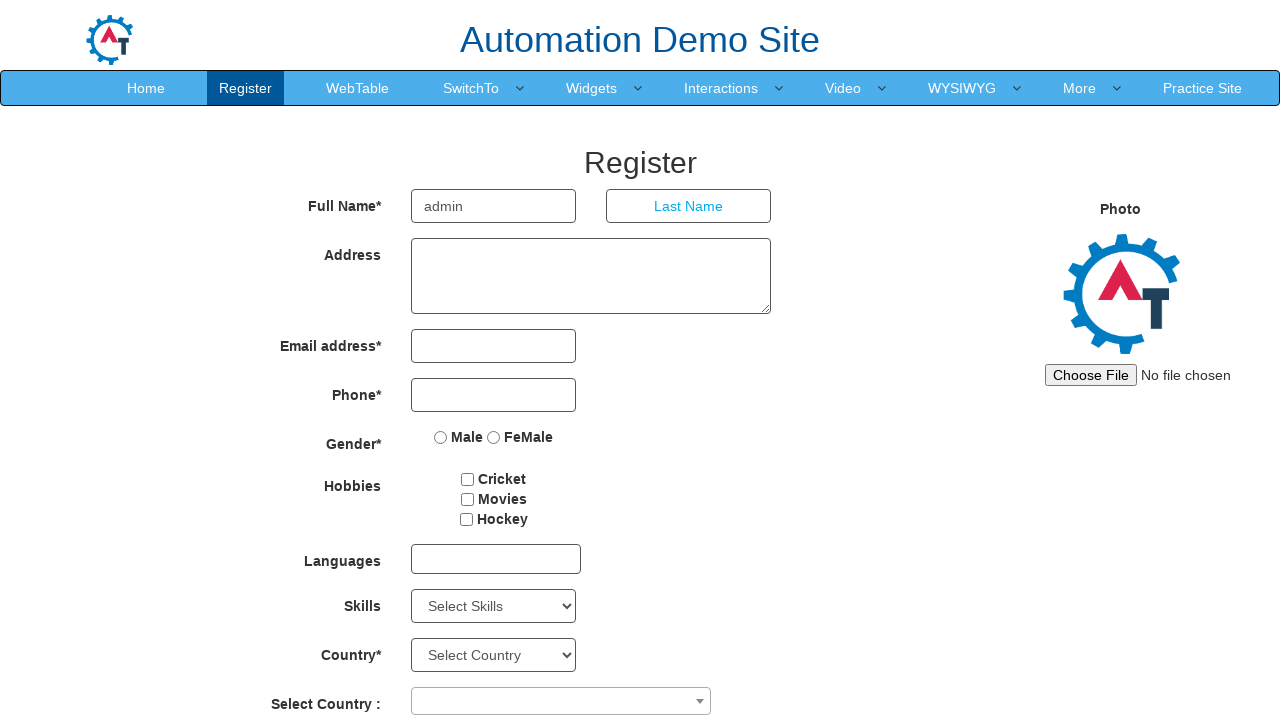

Selected all text in first name field with Ctrl+A
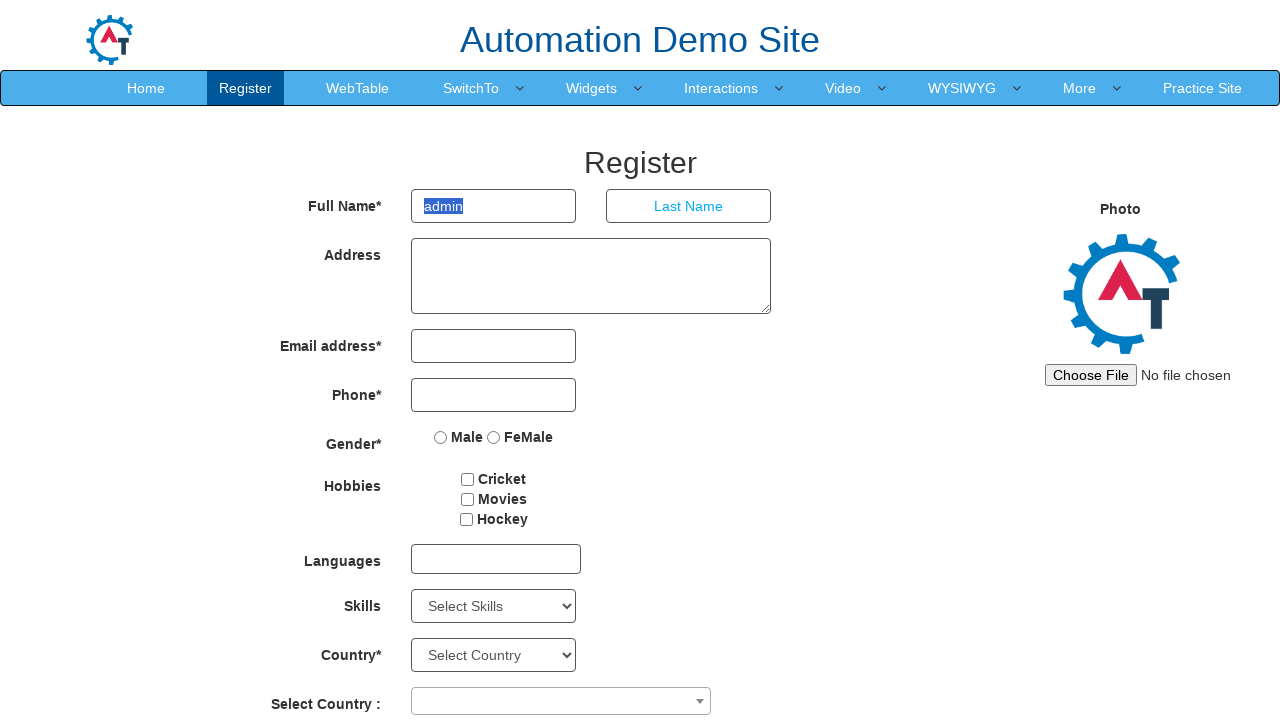

Copied selected text from first name field with Ctrl+C
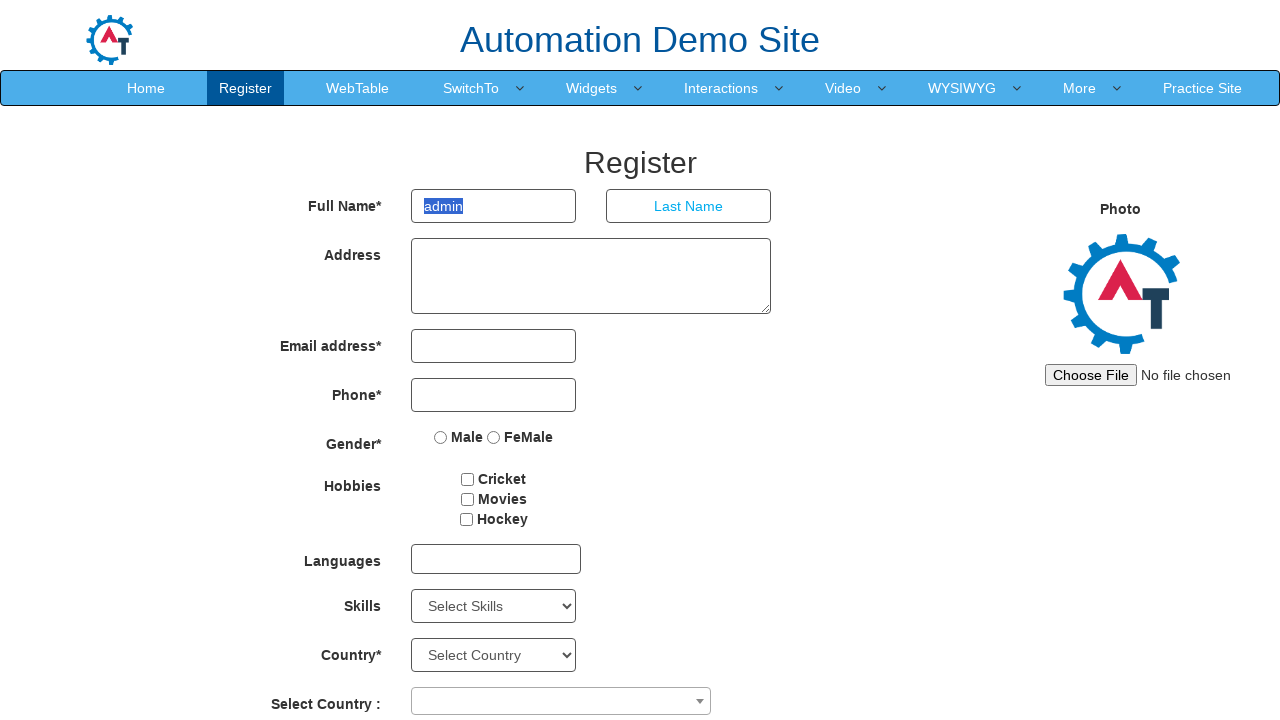

Clicked on last name field at (689, 206) on input[placeholder='Last Name']
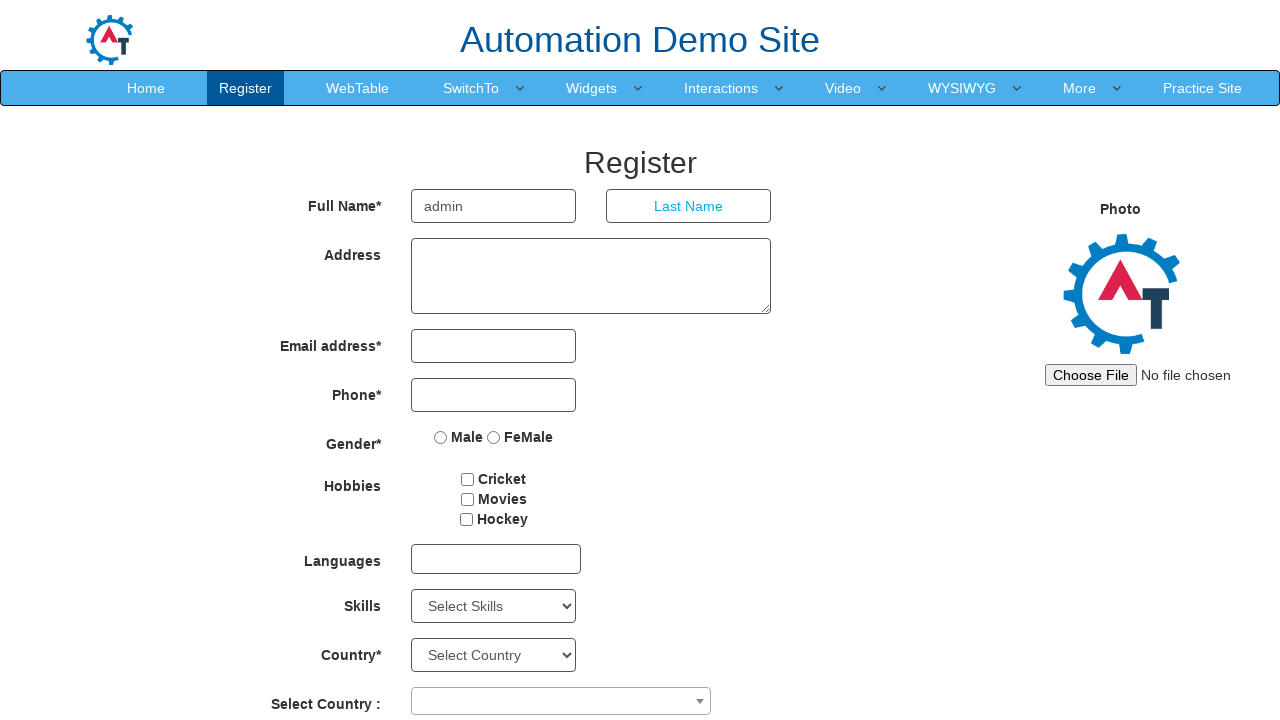

Pasted copied text into last name field with Ctrl+V
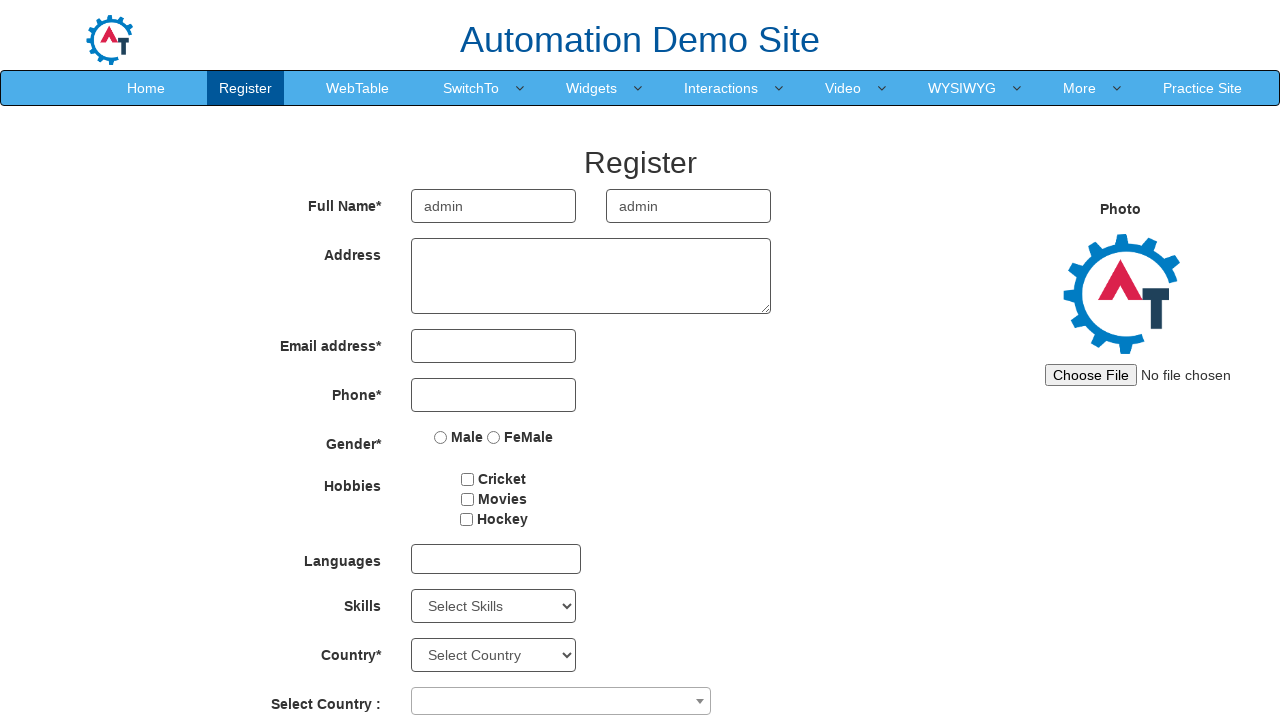

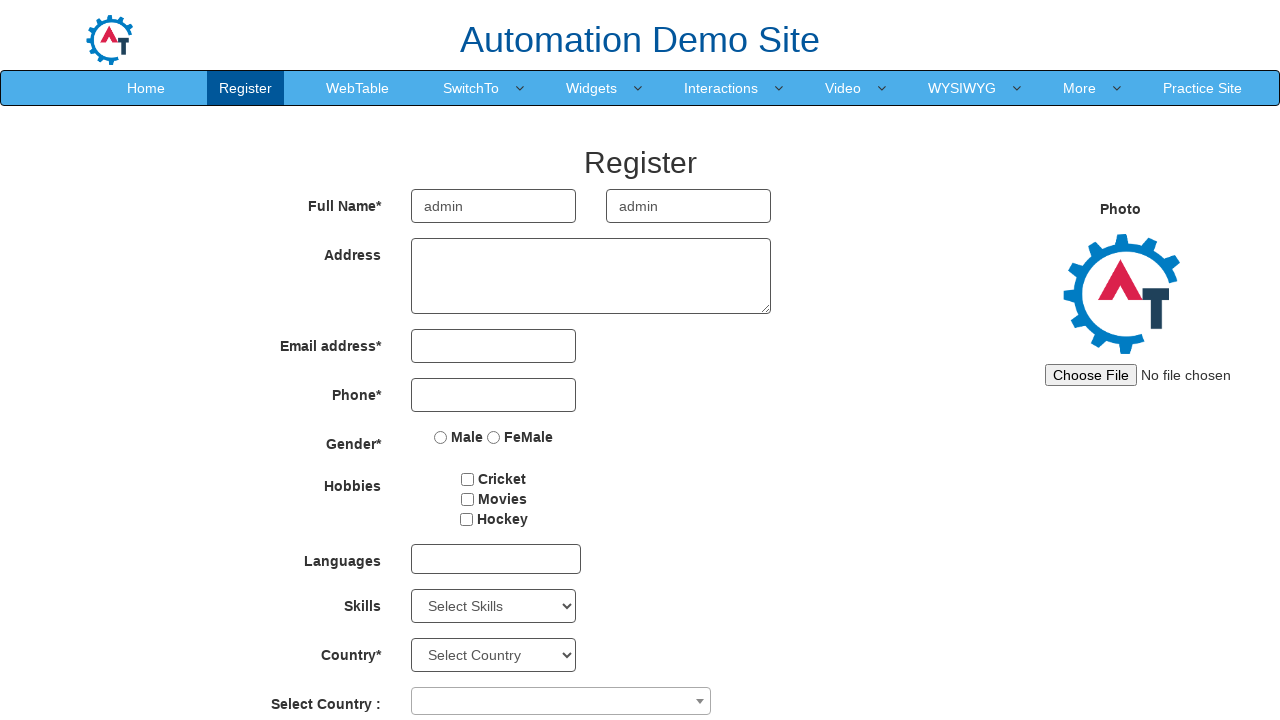